Tests JavaScript confirm alert handling by triggering a confirm dialog and accepting it

Starting URL: https://v1.training-support.net/selenium/javascript-alerts

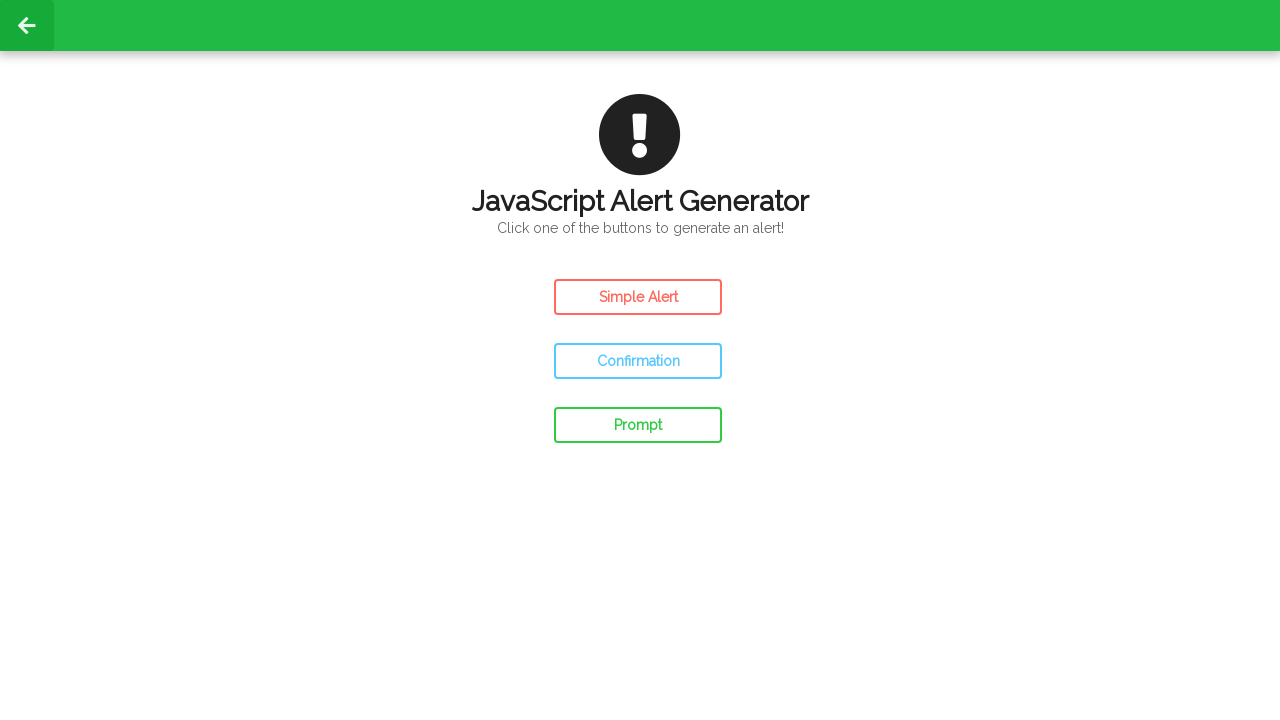

Clicked confirm button to trigger JavaScript confirm alert at (638, 361) on #confirm
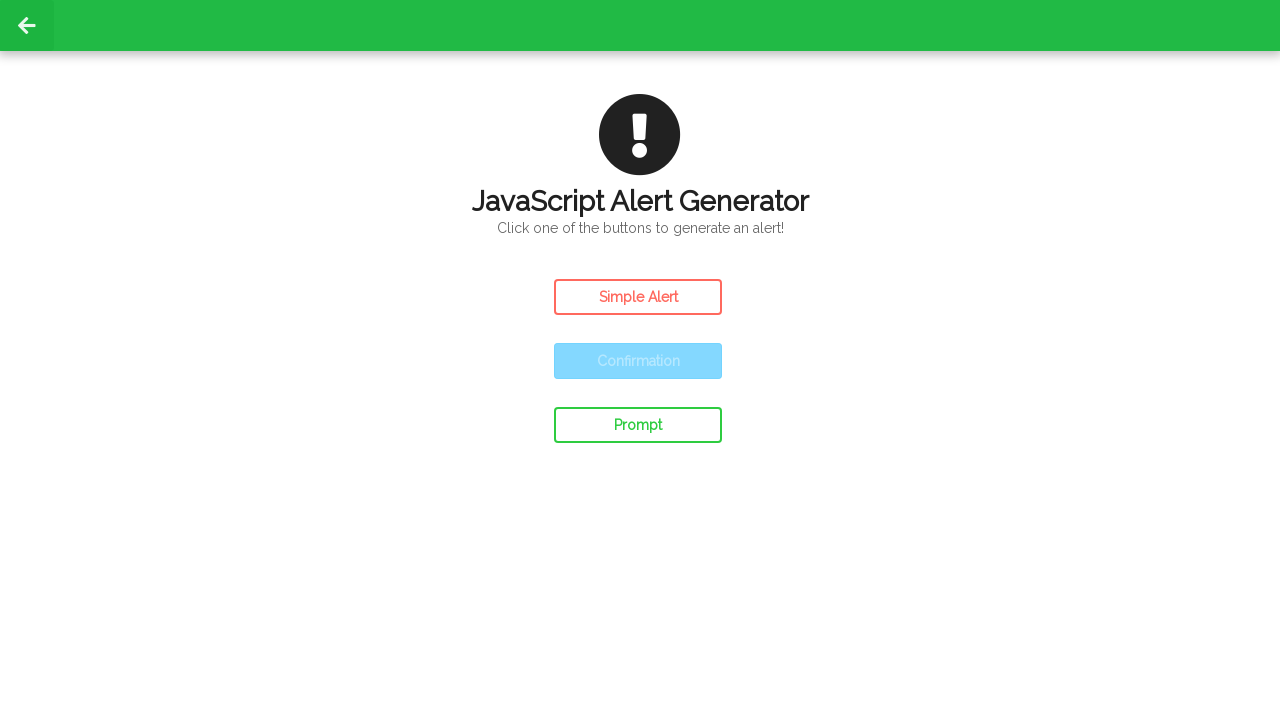

Set up dialog handler to accept confirm alerts
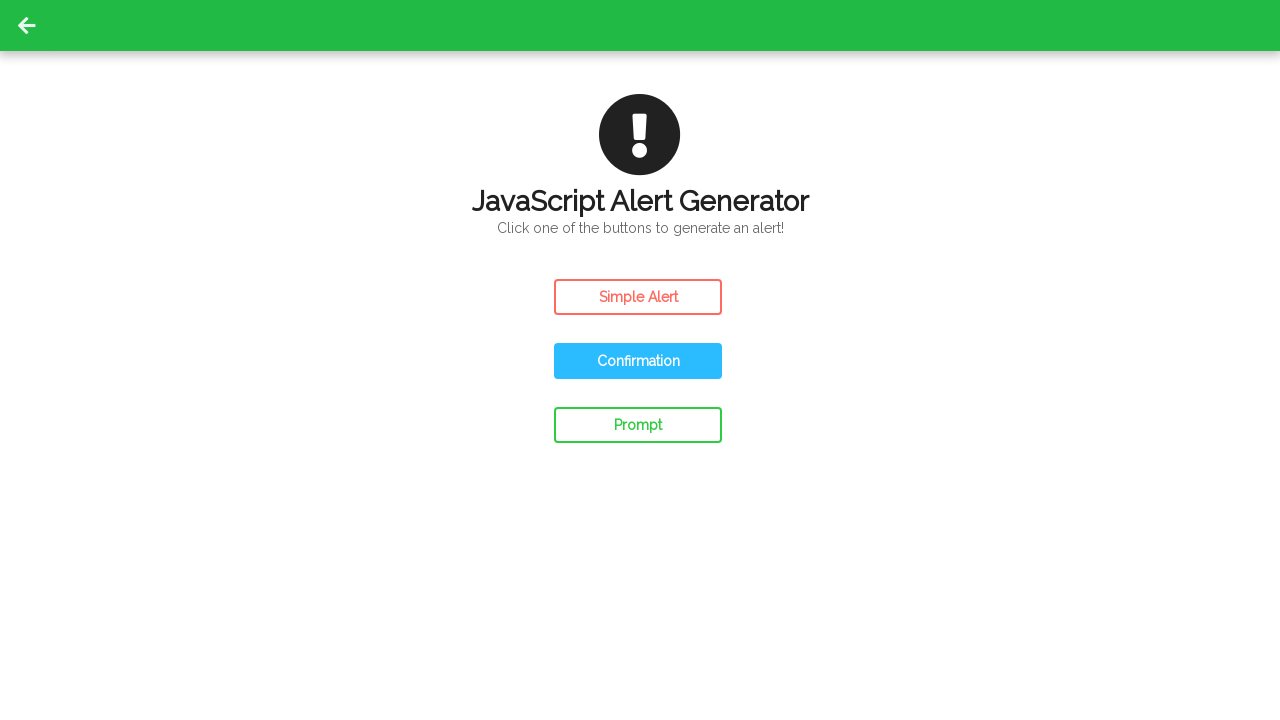

Re-clicked confirm button with handler active, accepted the confirm dialog at (638, 361) on #confirm
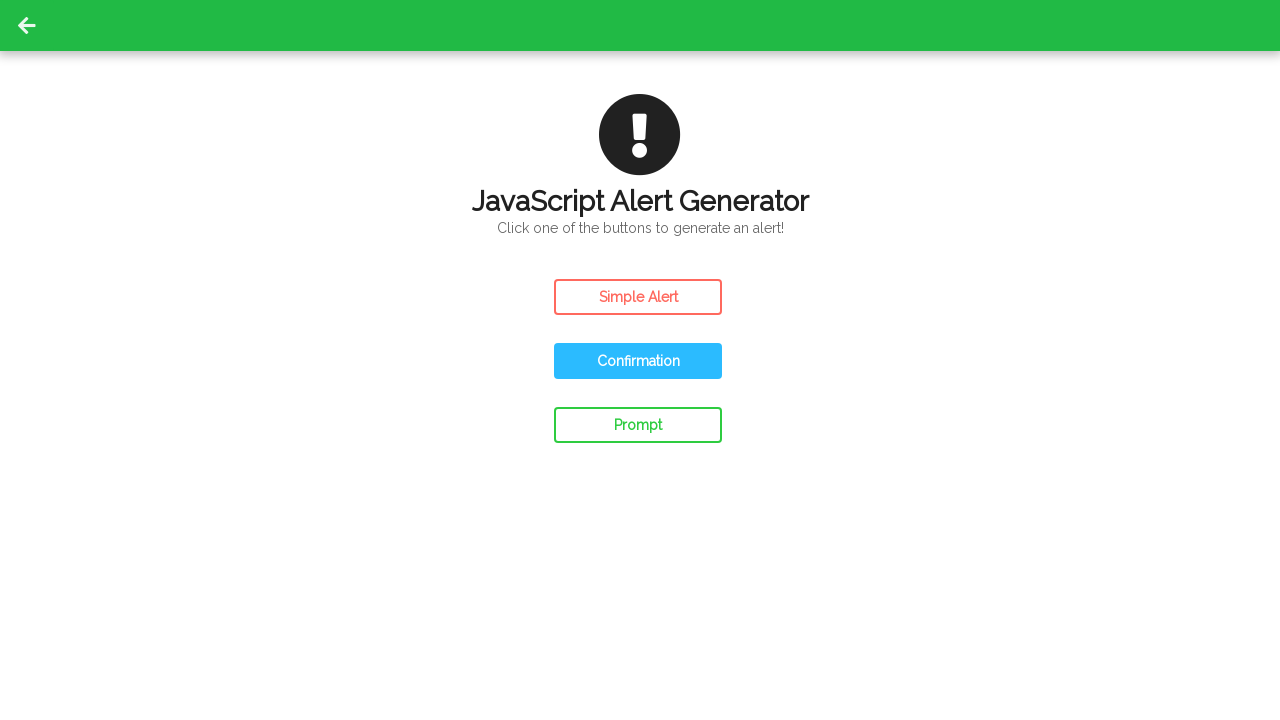

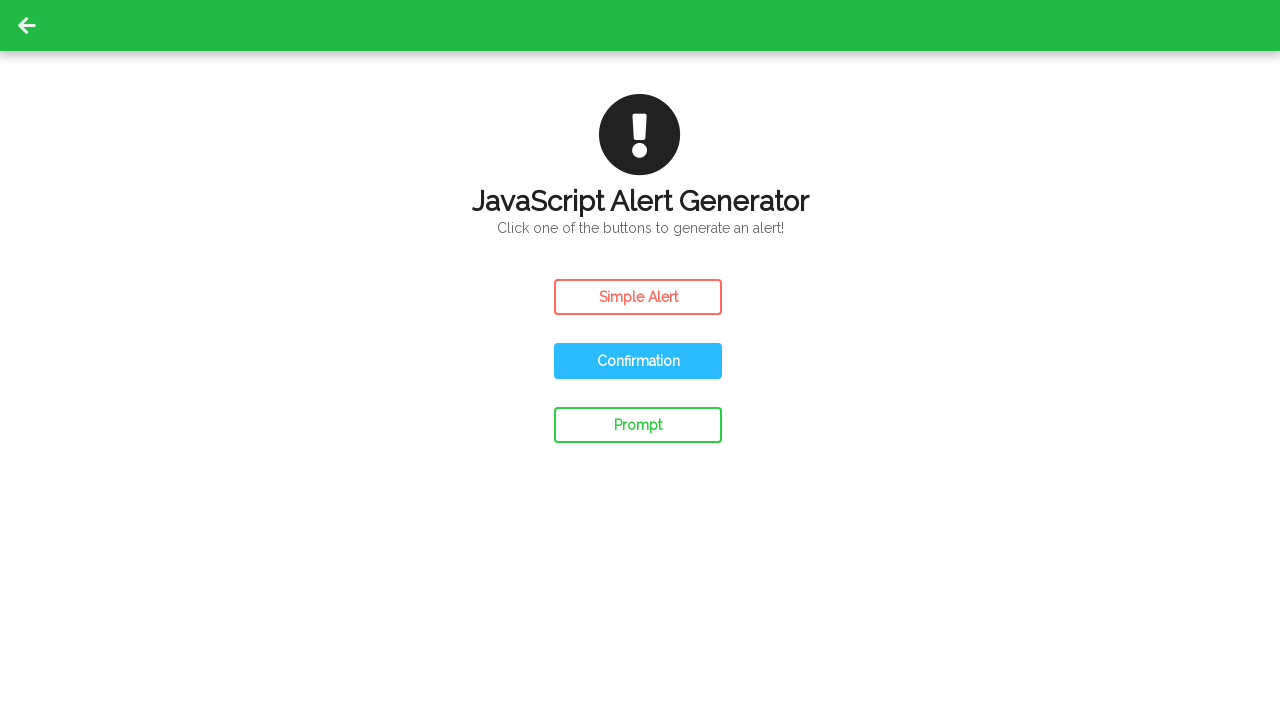